Tests opening and closing a new tab

Starting URL: https://rahulshettyacademy.com/AutomationPractice/

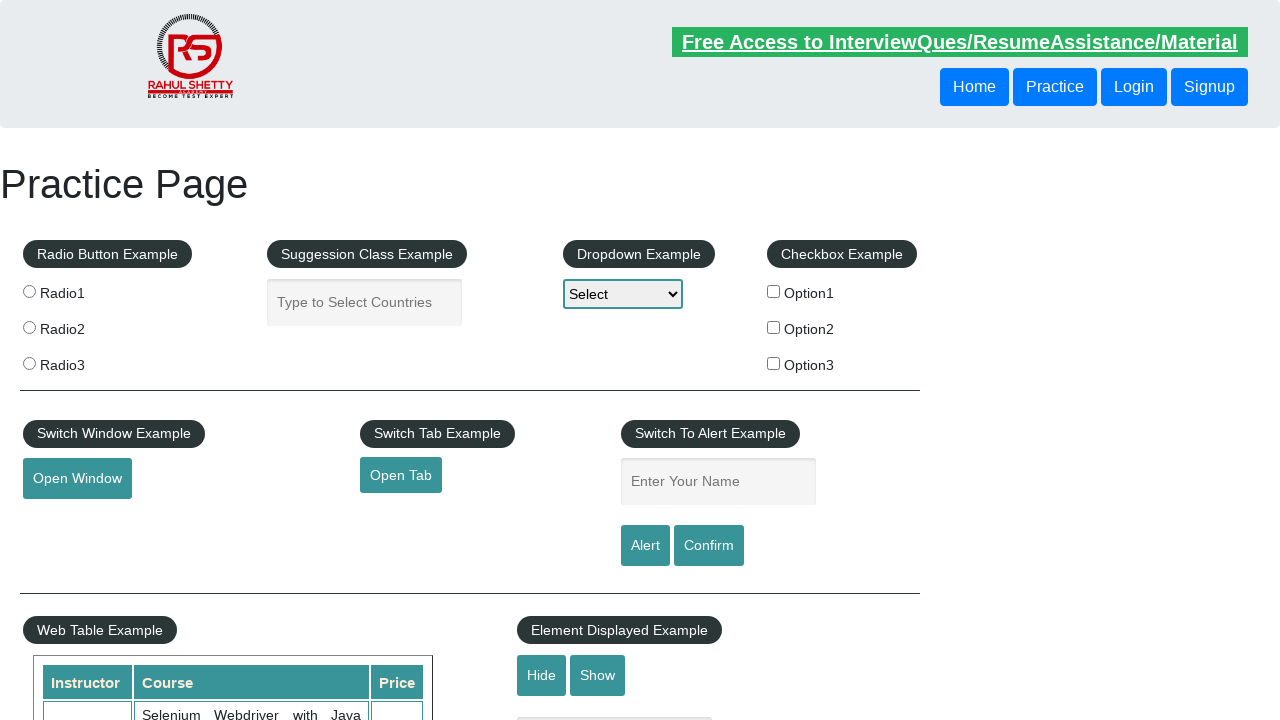

Clicked button to open new tab at (401, 475) on xpath=//*[@id='opentab']
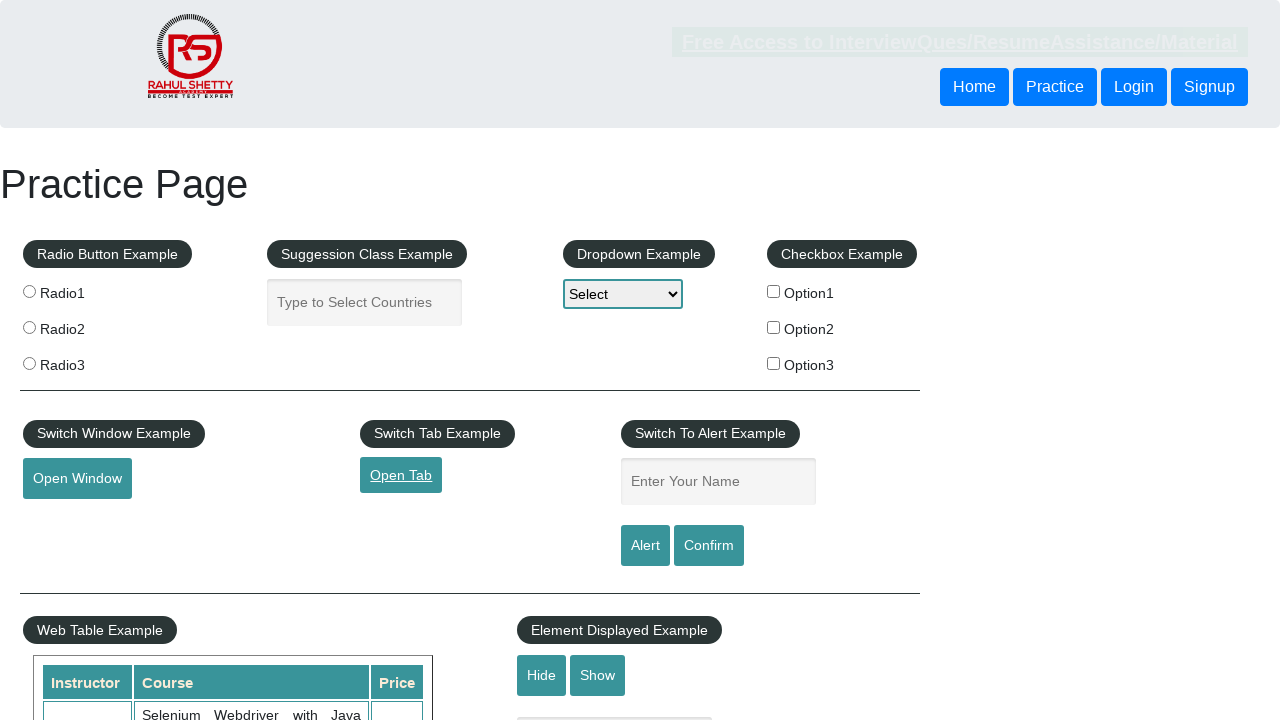

New tab opened and captured
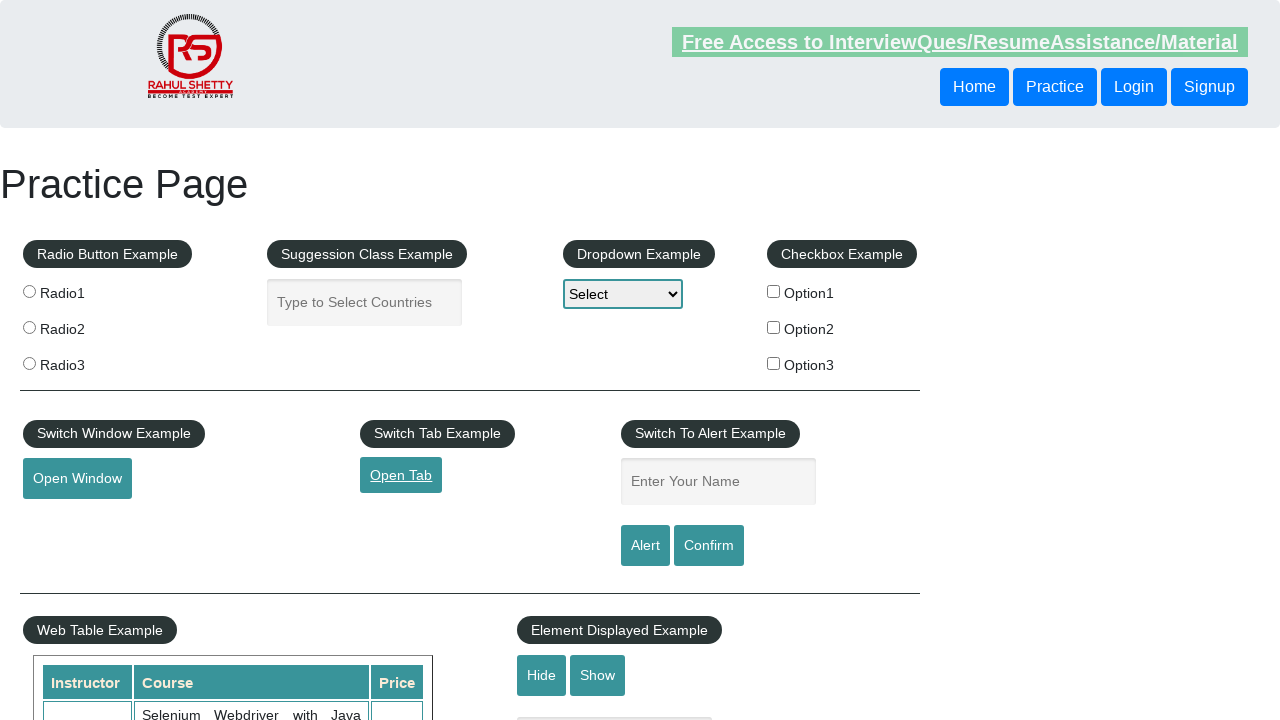

Closed the new tab
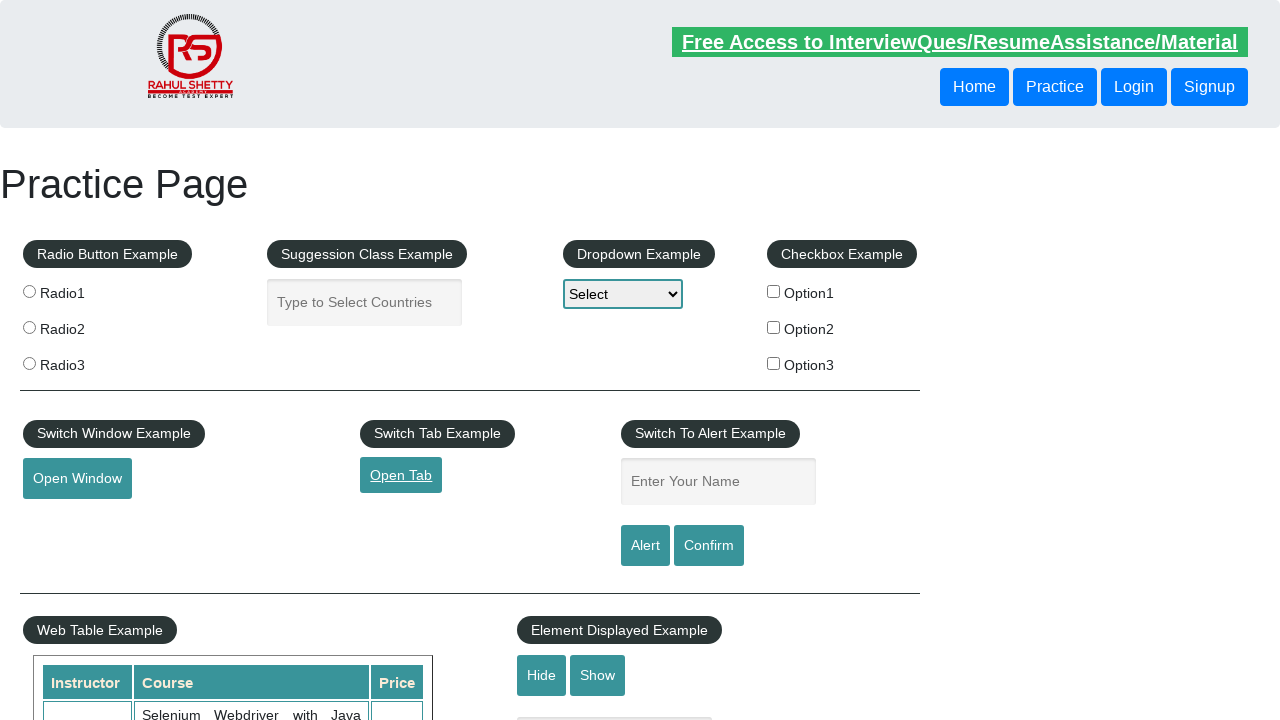

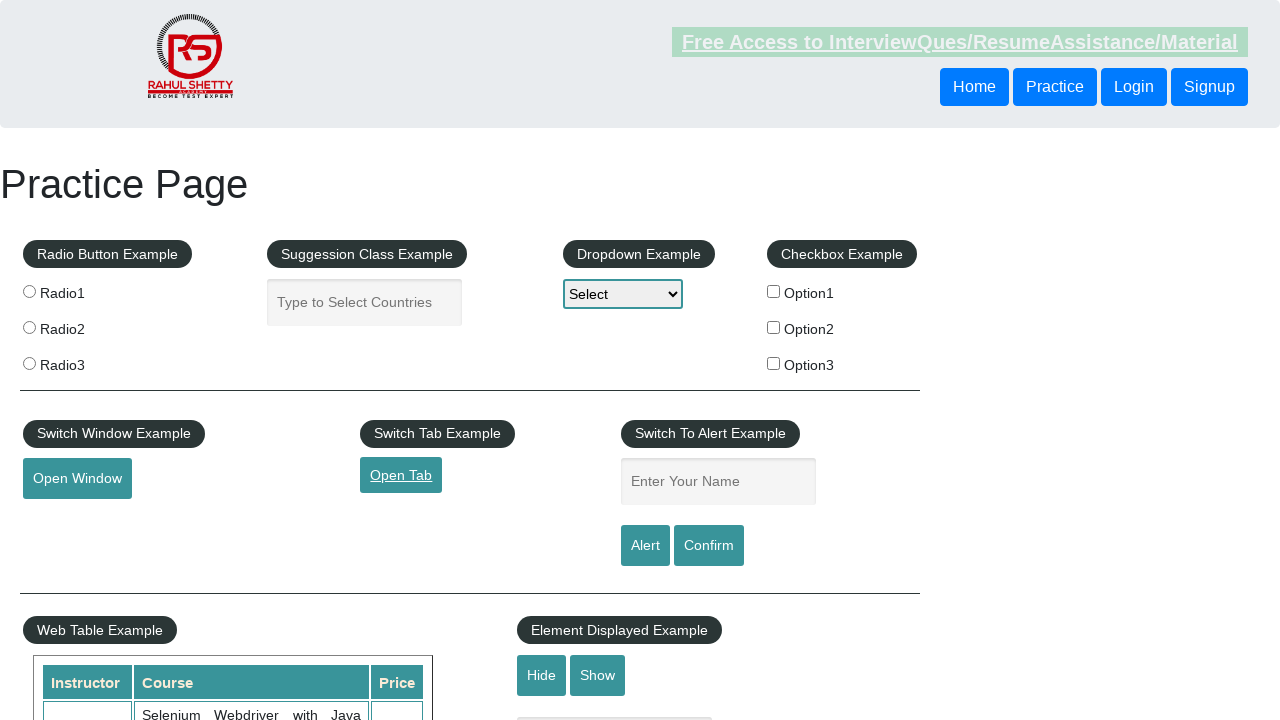